Tests double-click functionality by navigating to a double-click test page and performing a double-click action on a textarea element

Starting URL: https://doubleclicktest.com/

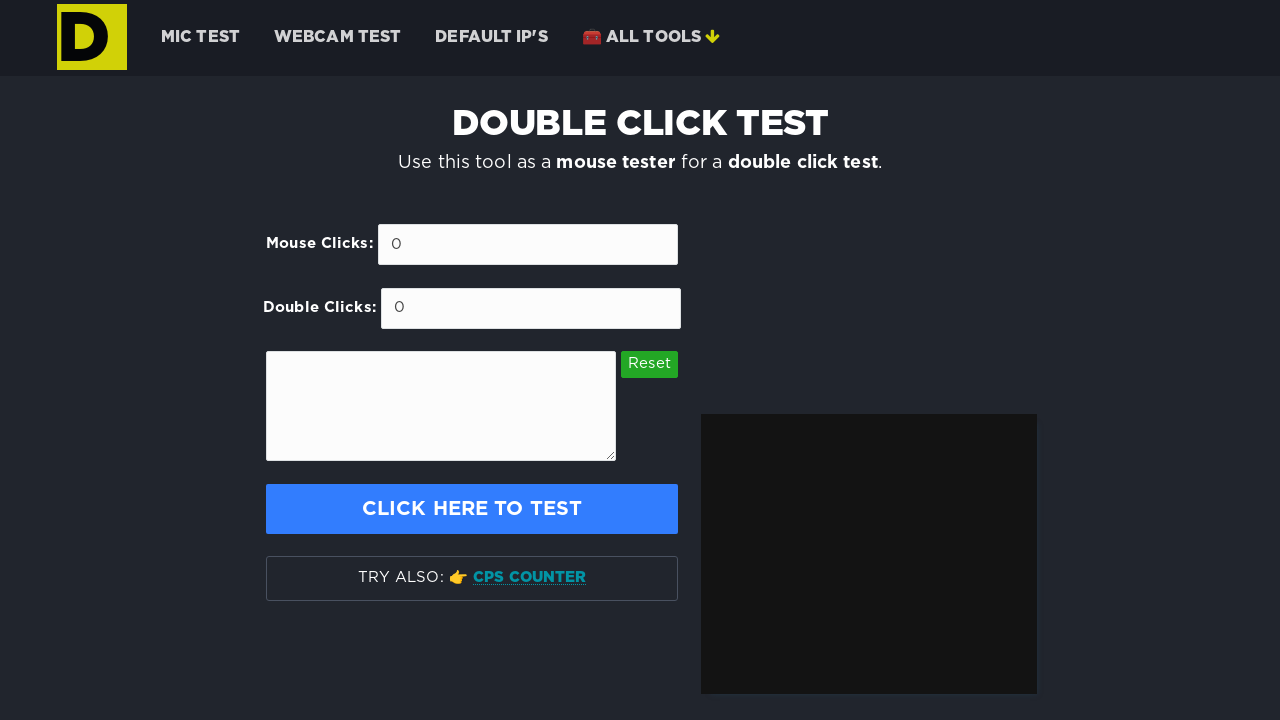

Double-clicked on textarea element at (441, 406) on #textarea
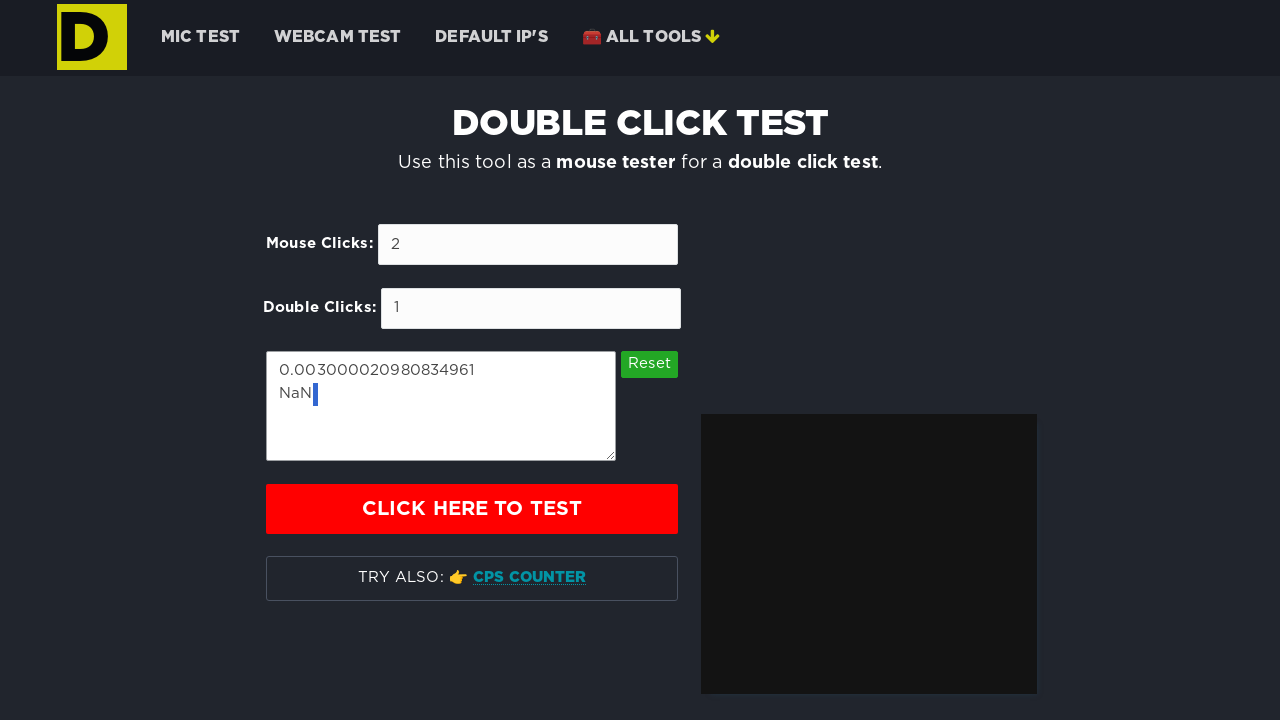

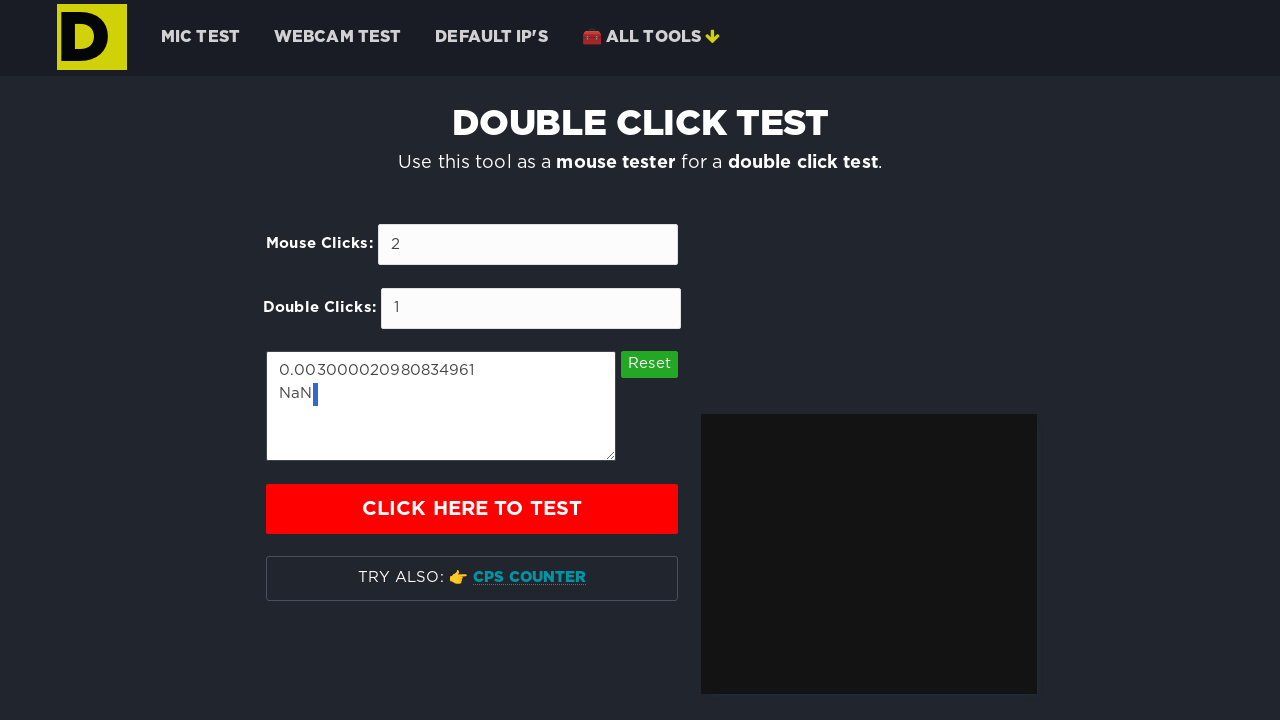